Tests tooltip functionality by hovering over different elements and verifying that tooltips appear

Starting URL: https://demoqa.com/tool-tips

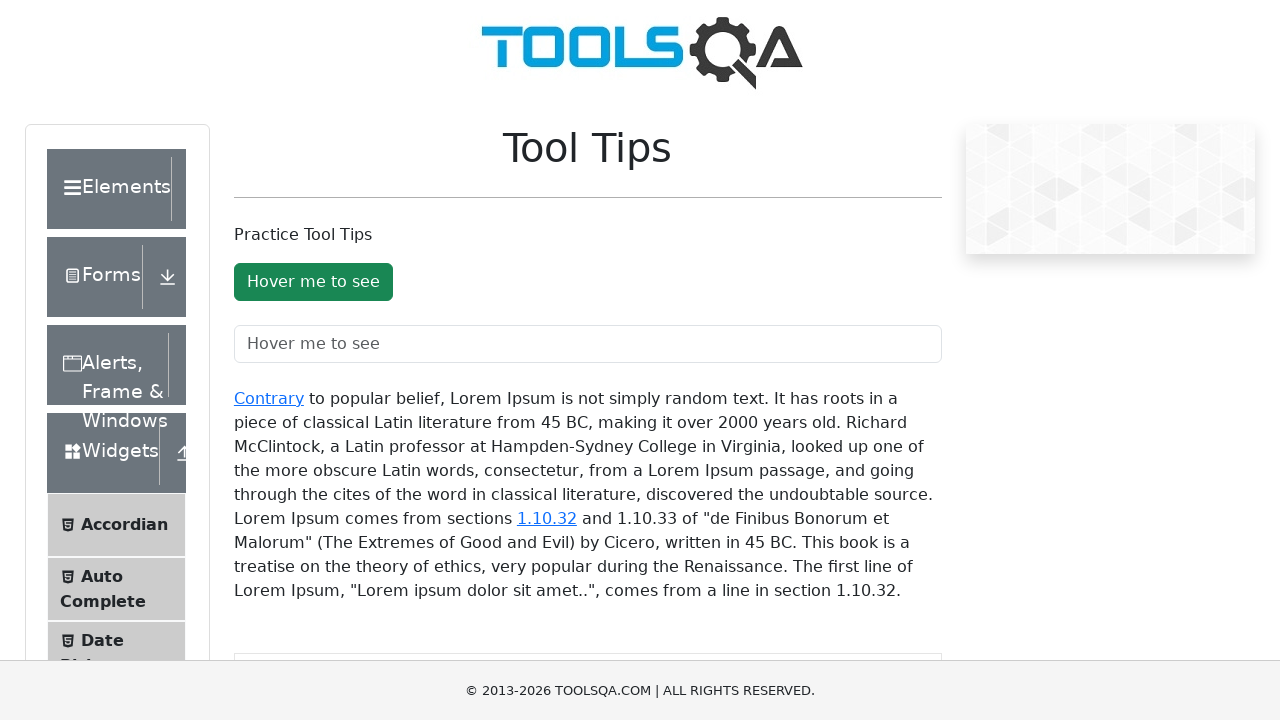

Hovered over button to trigger tooltip at (313, 282) on #toolTipButton
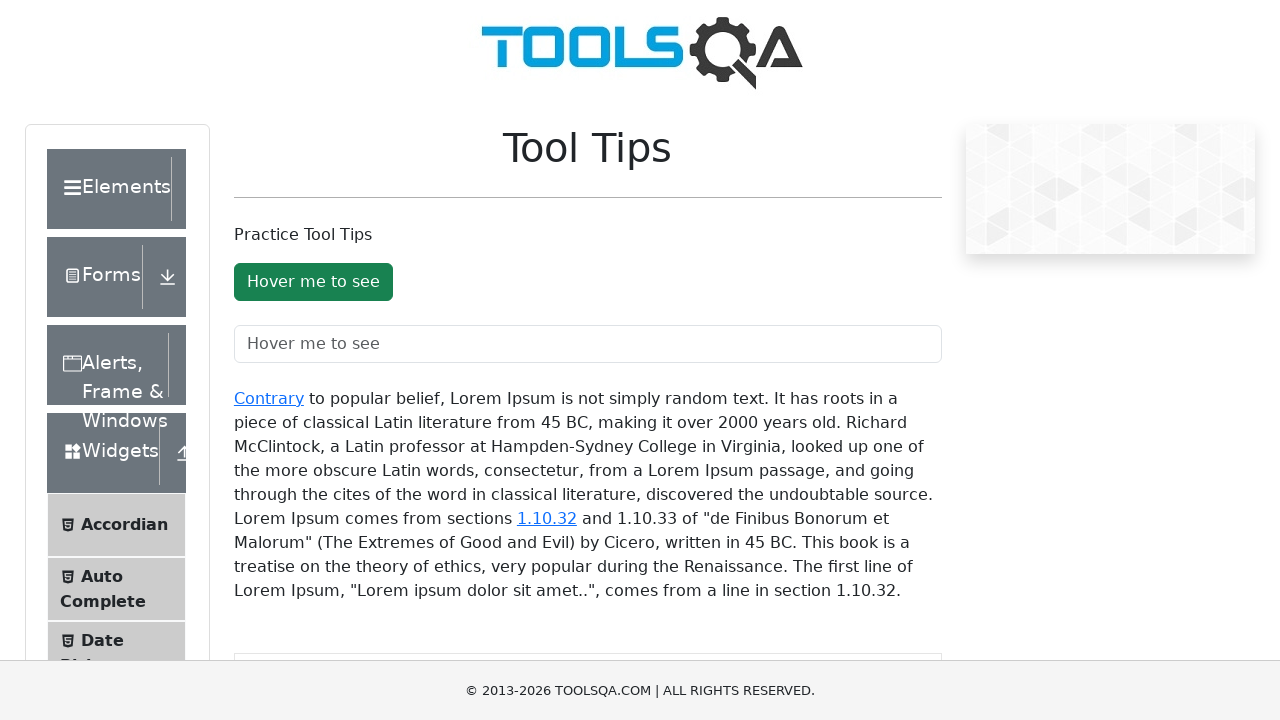

Waited for button tooltip to appear
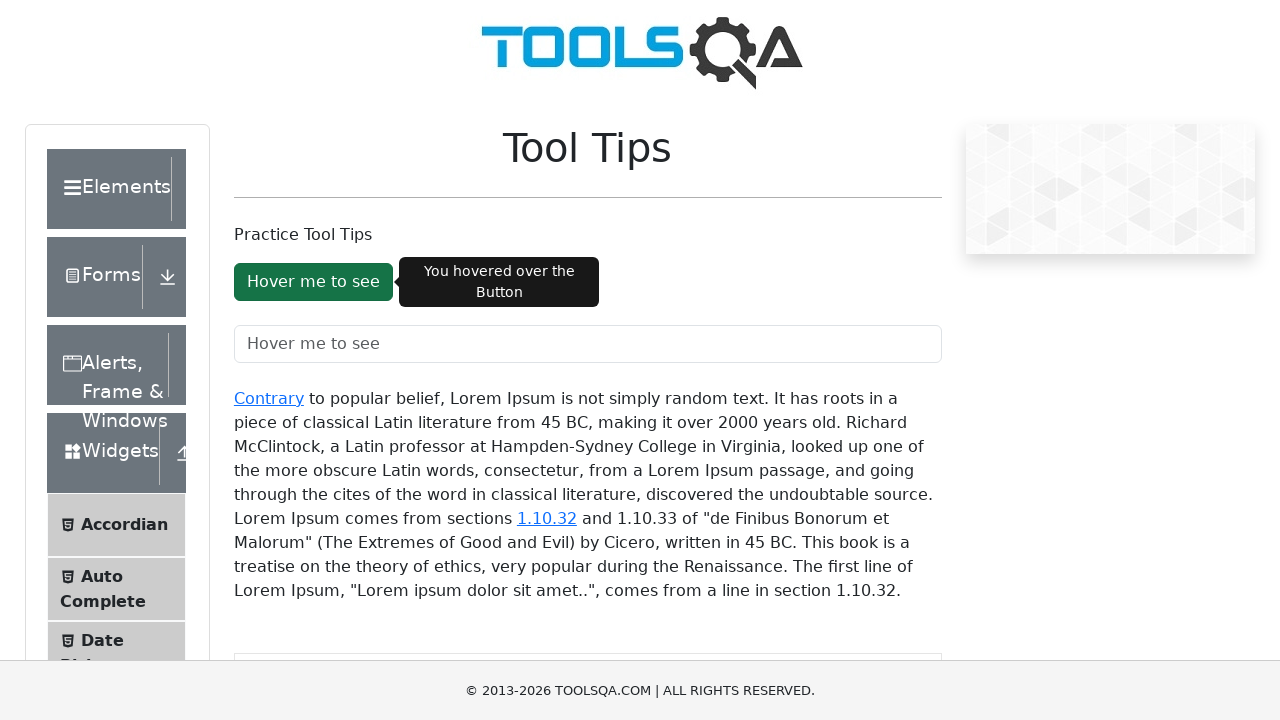

Retrieved aria-describedby attribute from button to verify tooltip
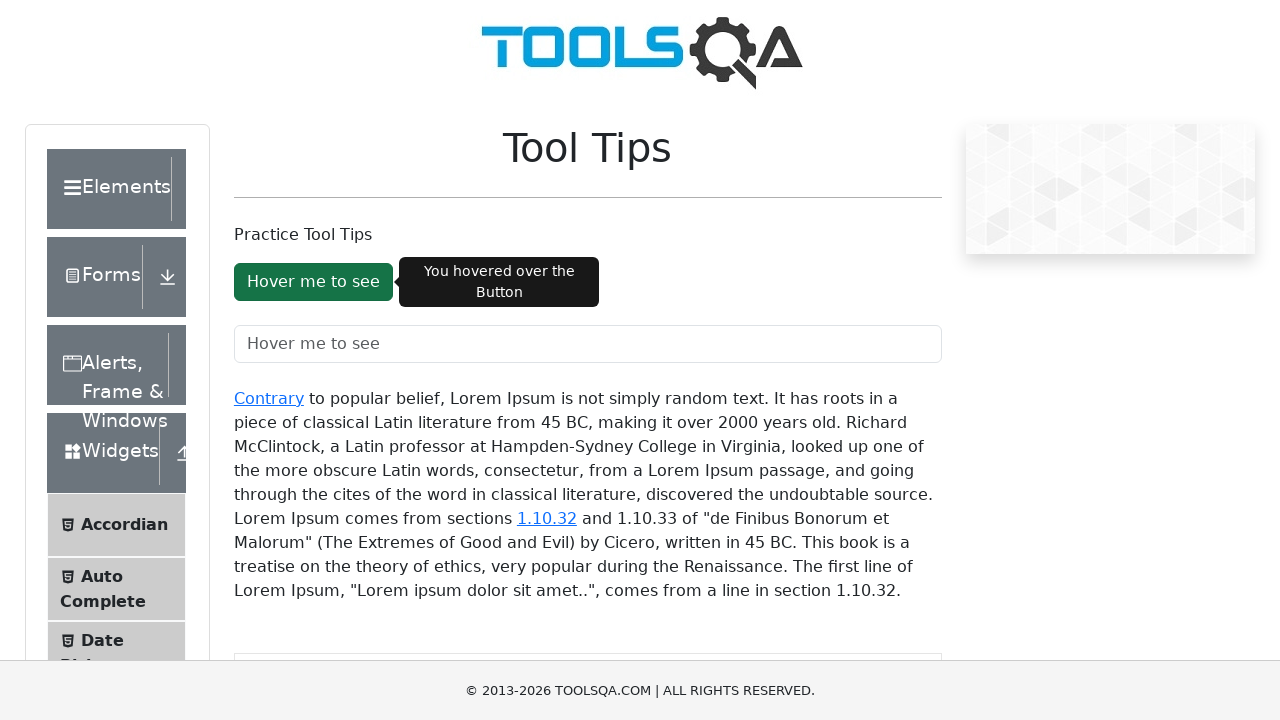

Hovered over text field to trigger tooltip at (588, 344) on #toolTipTextField
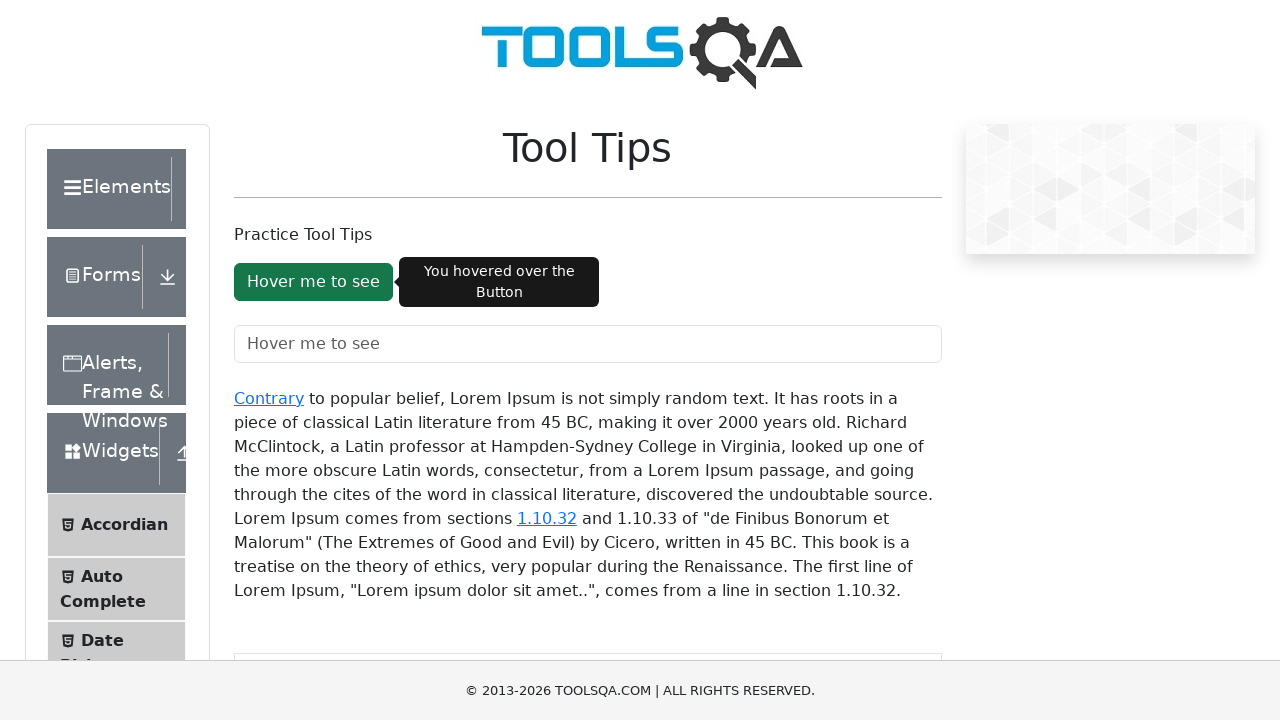

Waited for text field tooltip to appear
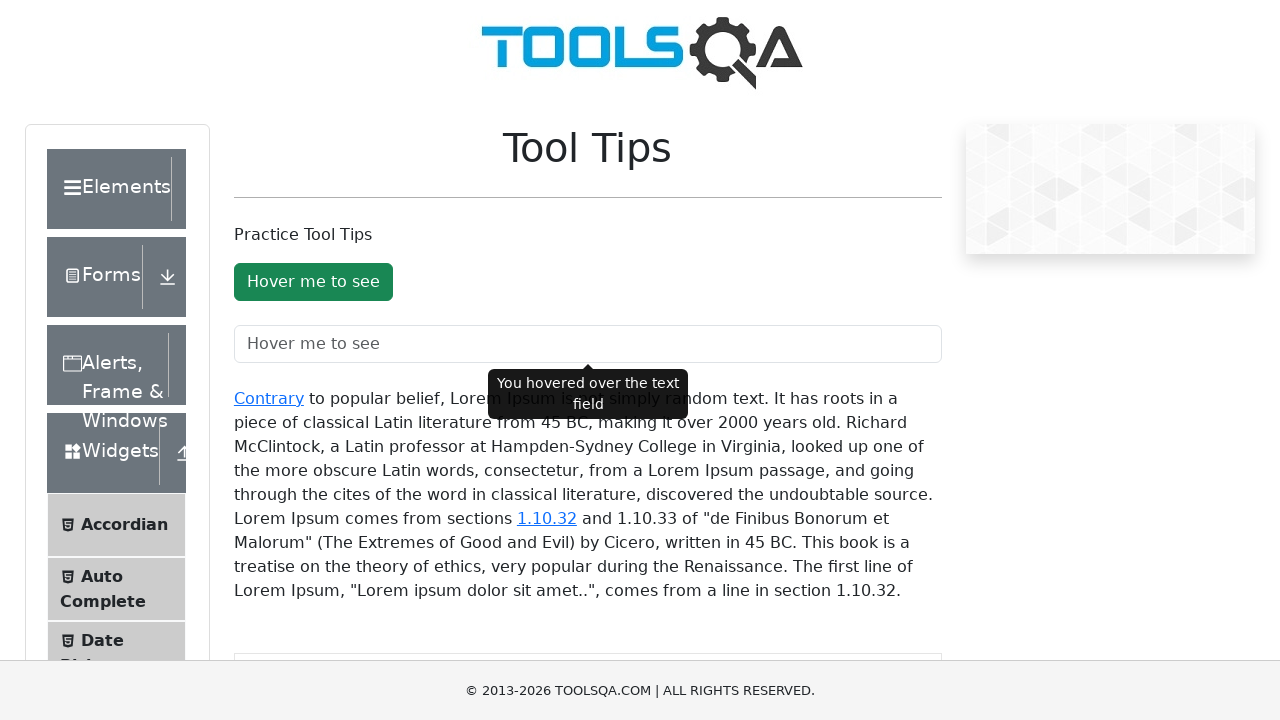

Retrieved aria-describedby attribute from text field to verify tooltip
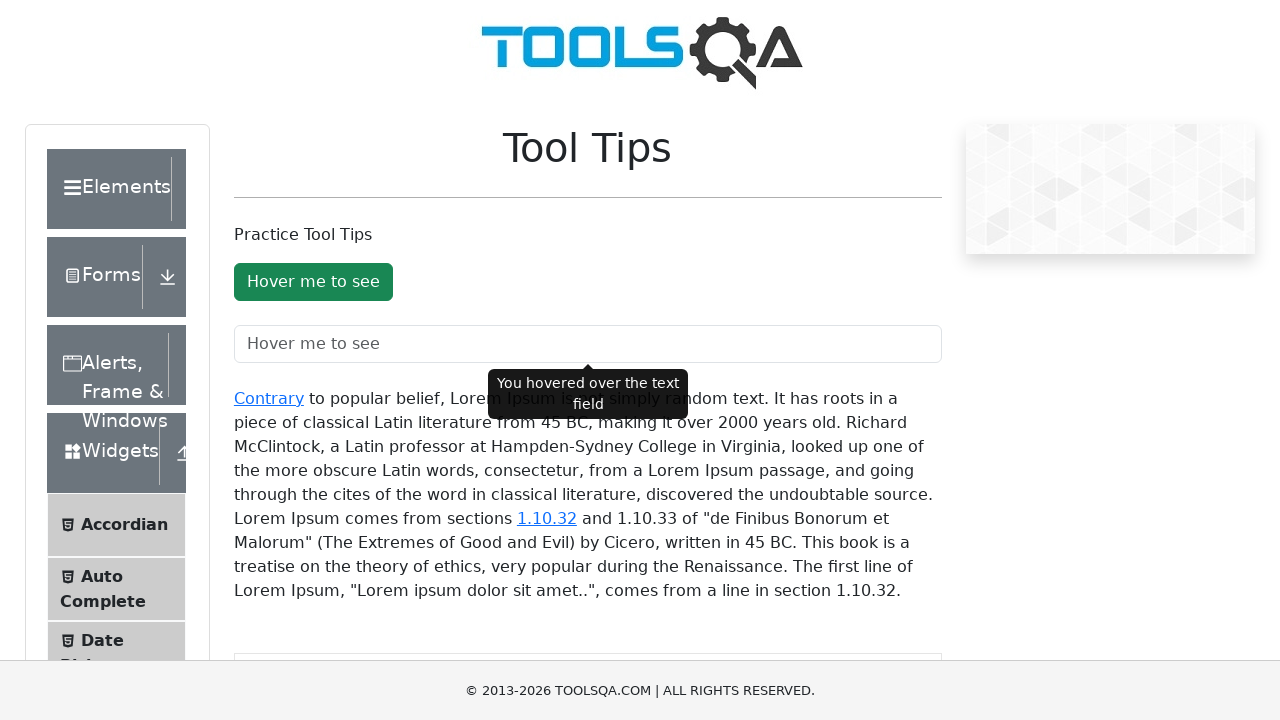

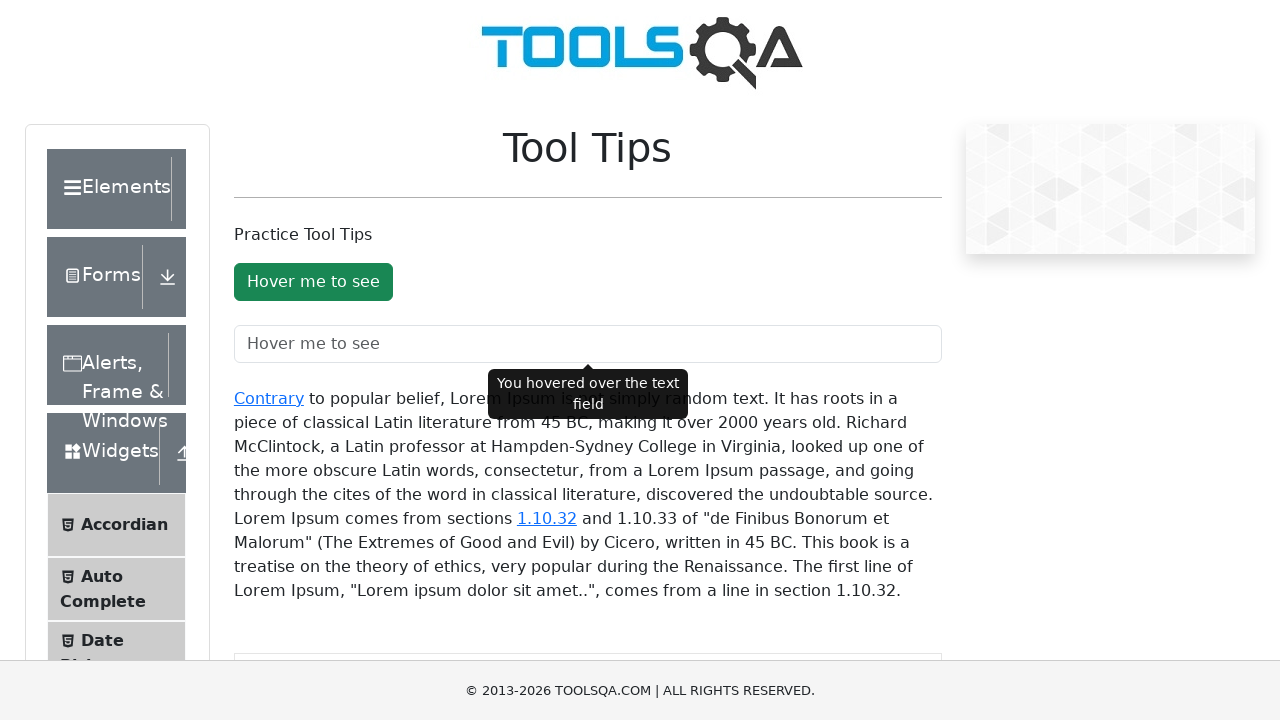